Solves a math problem on the page by reading a value, calculating the result using logarithm, filling the answer, selecting checkboxes and radio buttons, and submitting the form

Starting URL: http://suninjuly.github.io/math.html

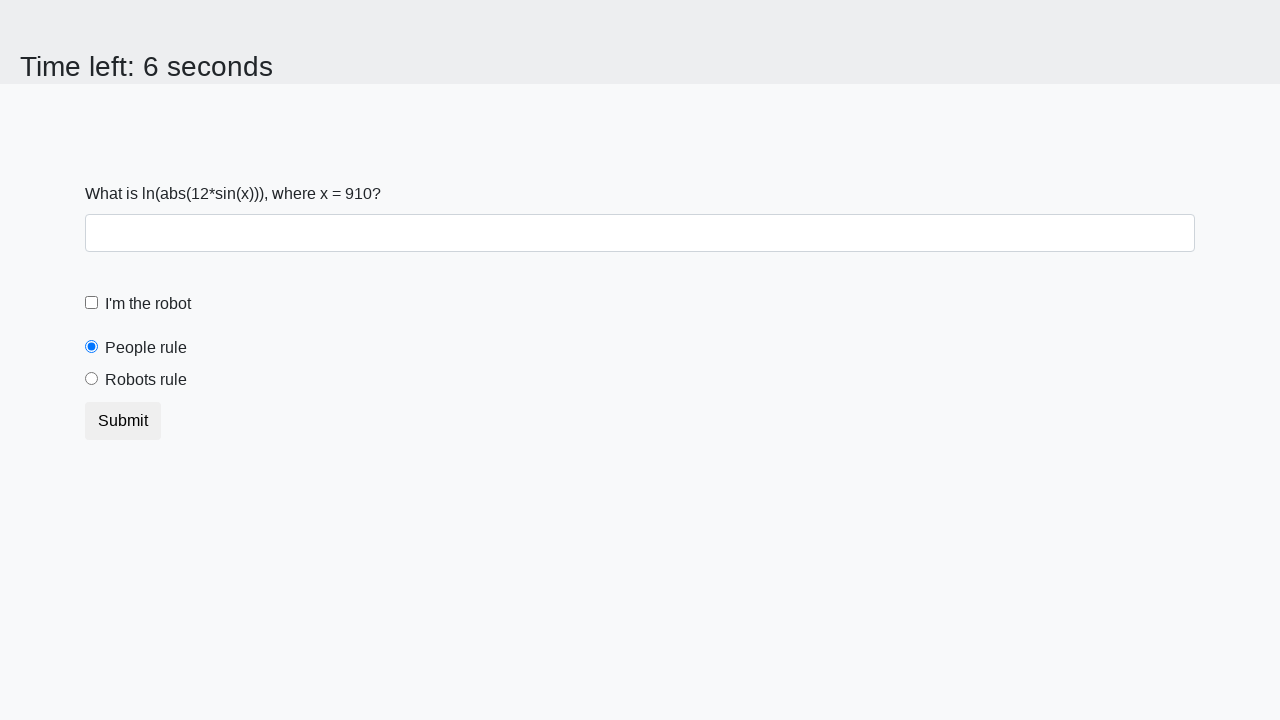

Located and read the input value from #input_value
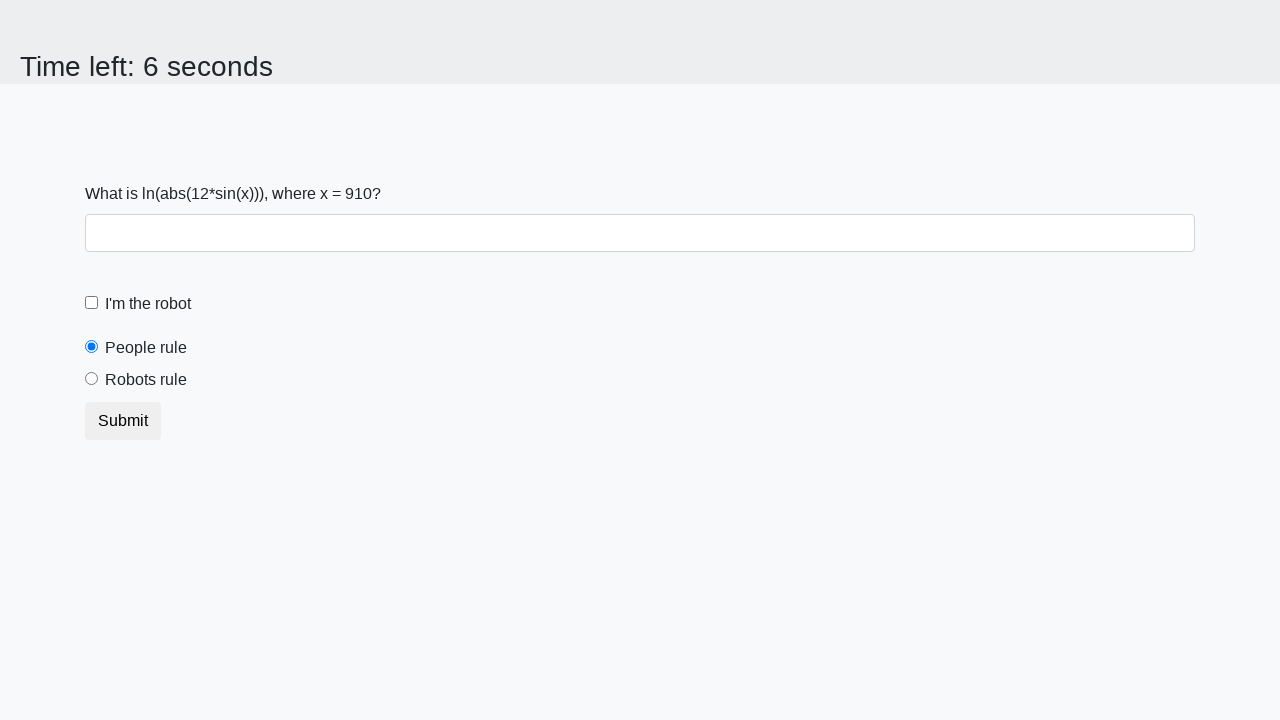

Calculated the logarithm result using formula: log(abs(12*sin(910)))
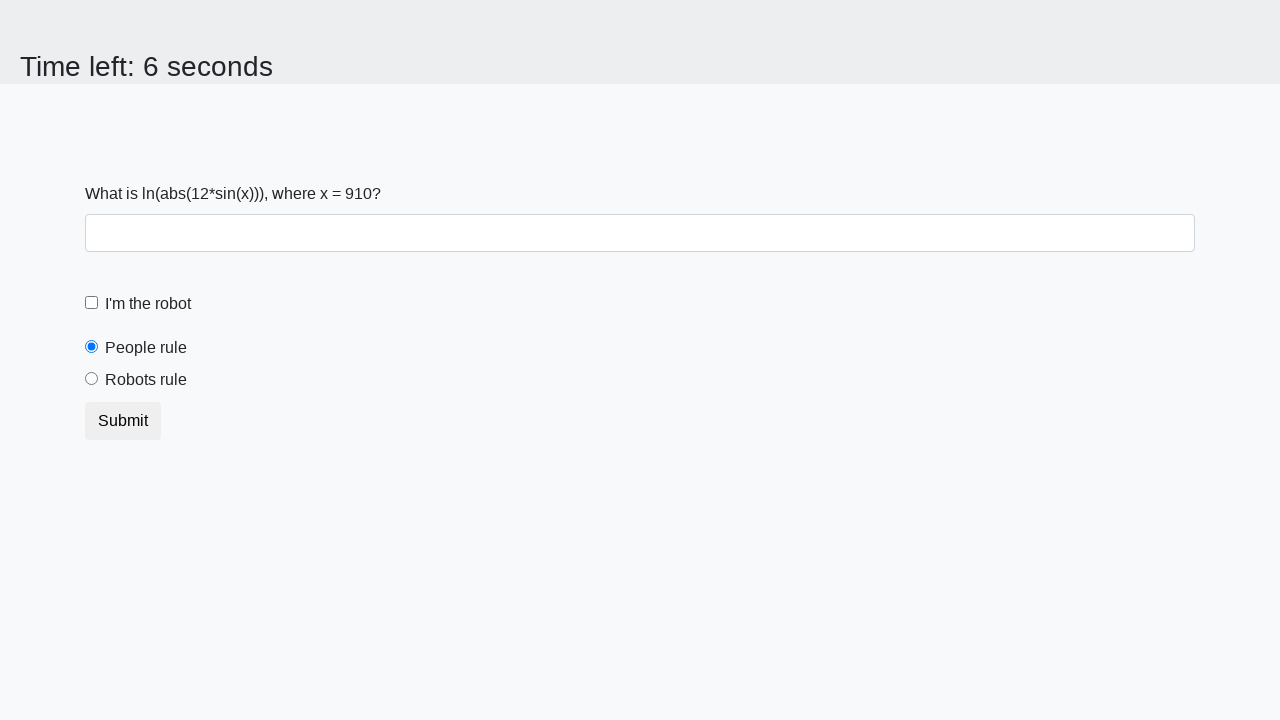

Filled the answer field with calculated value: 2.349393779575096 on #answer
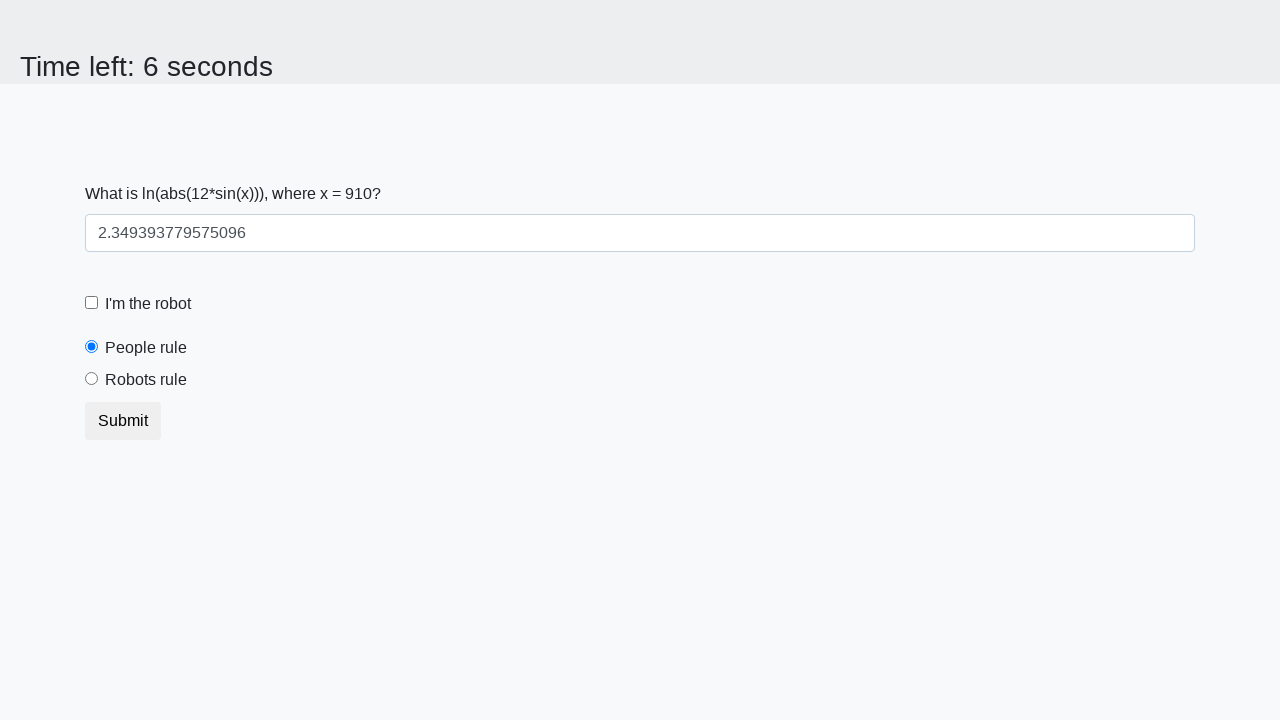

Clicked the robot checkbox (#robotCheckbox) at (92, 303) on #robotCheckbox
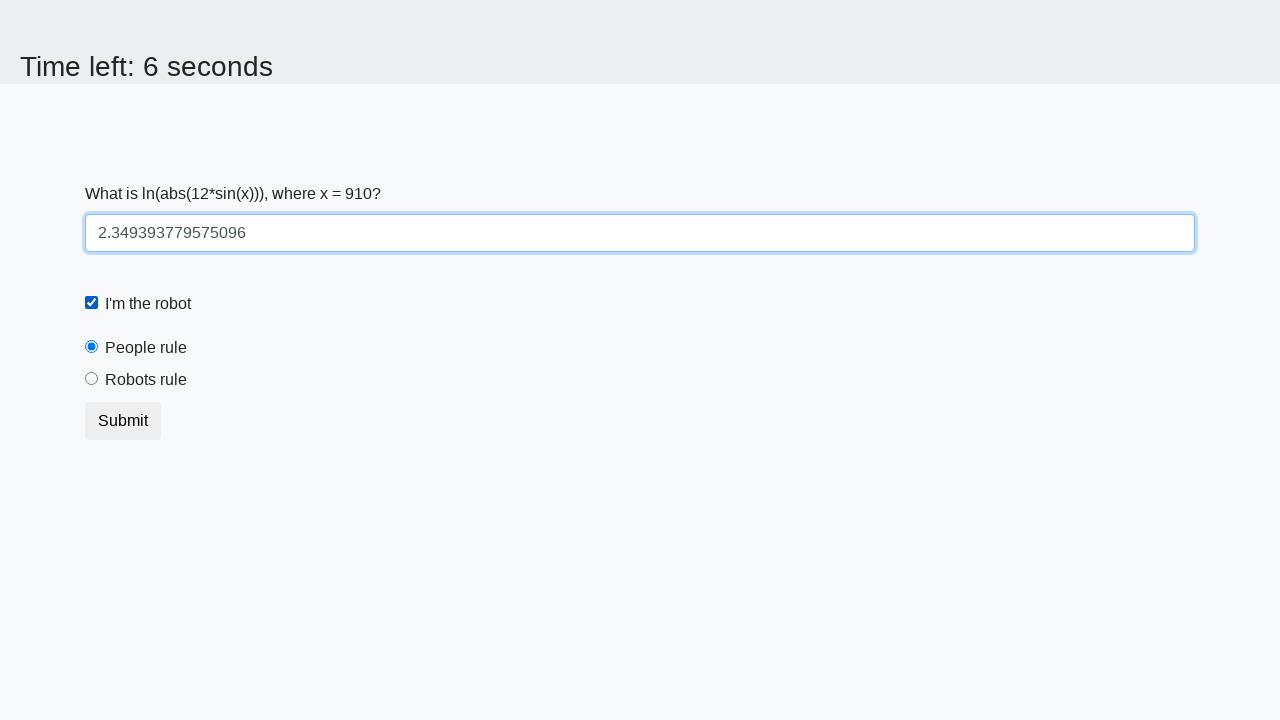

Clicked the 'robots rule' radio button (#robotsRule) at (92, 379) on #robotsRule
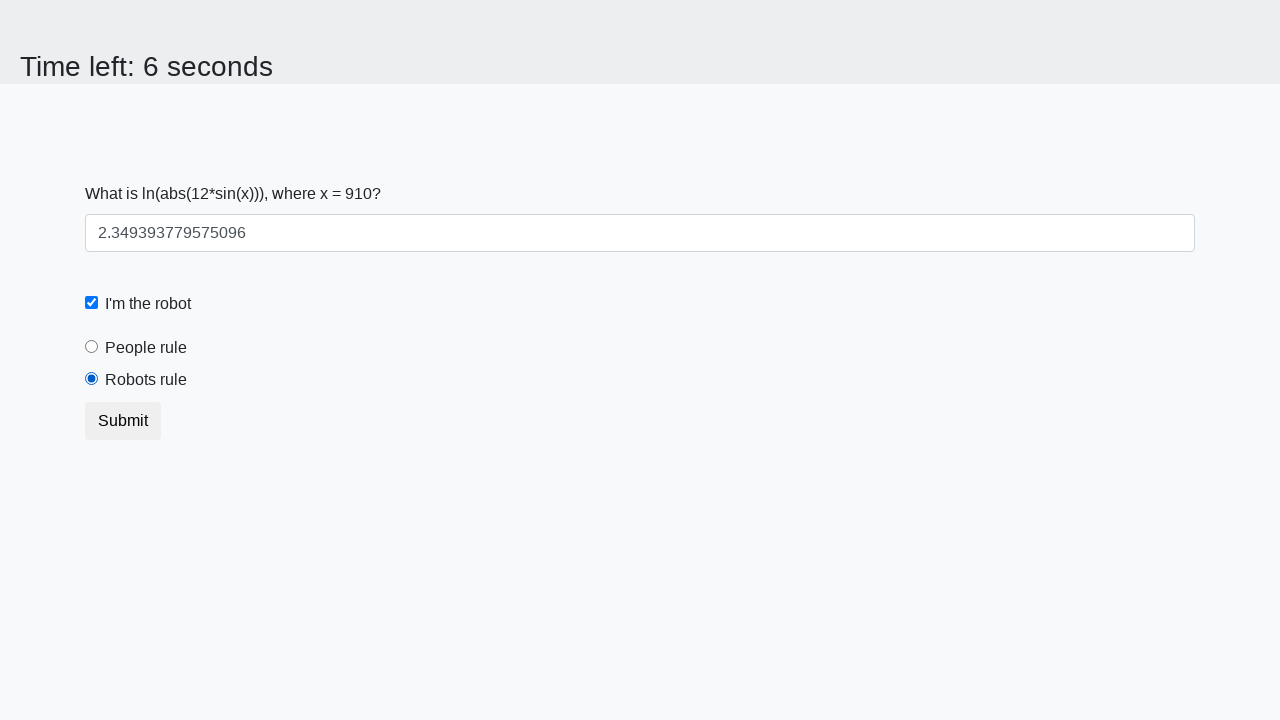

Clicked the submit button (.btn) to submit the form at (123, 421) on .btn
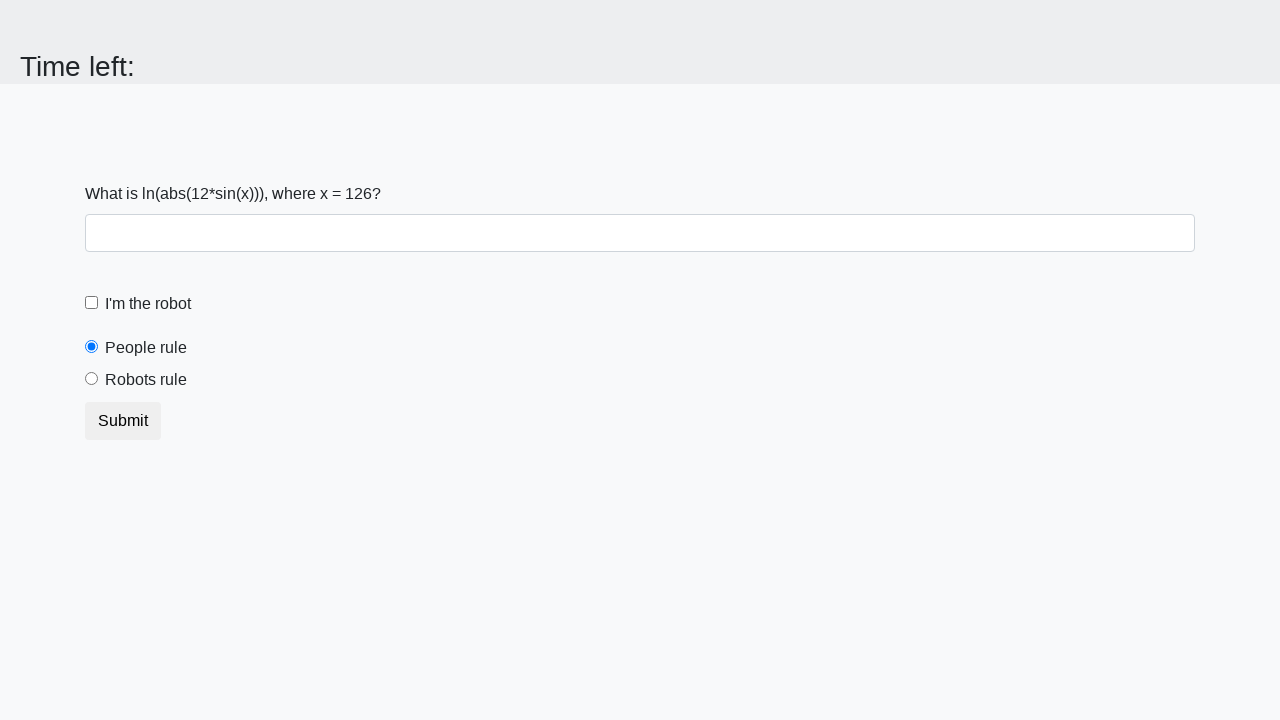

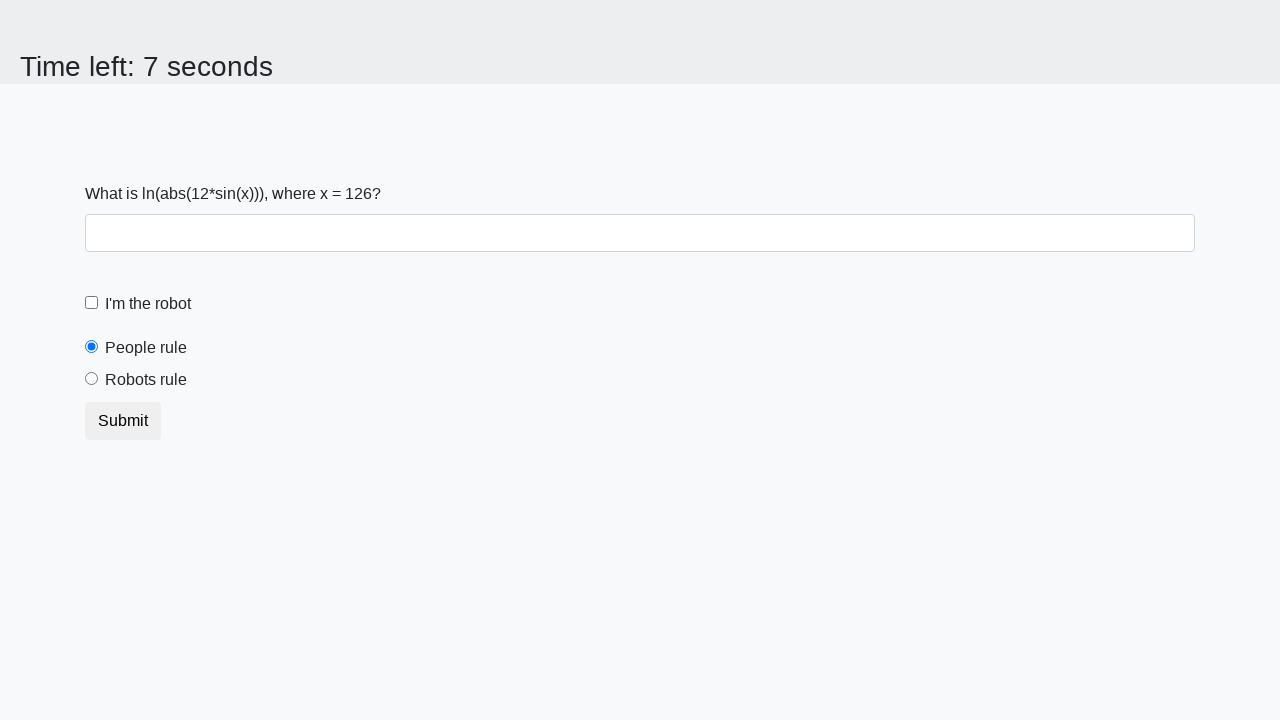